Tests browser tab handling by opening multiple tabs and switching between them

Starting URL: https://www.automationtesting.co.uk/browserTabs.html

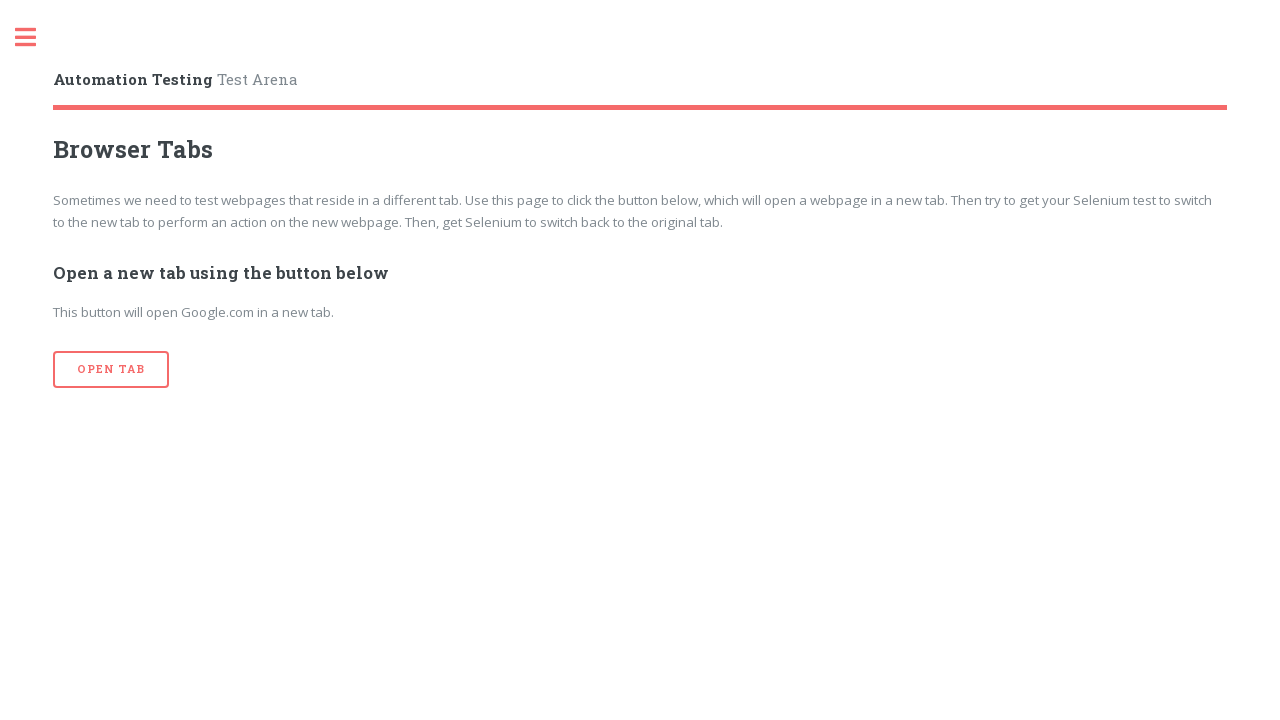

Opened new tab 1 by clicking 'Open Tab' button at (111, 370) on xpath=//input[@value='Open Tab']
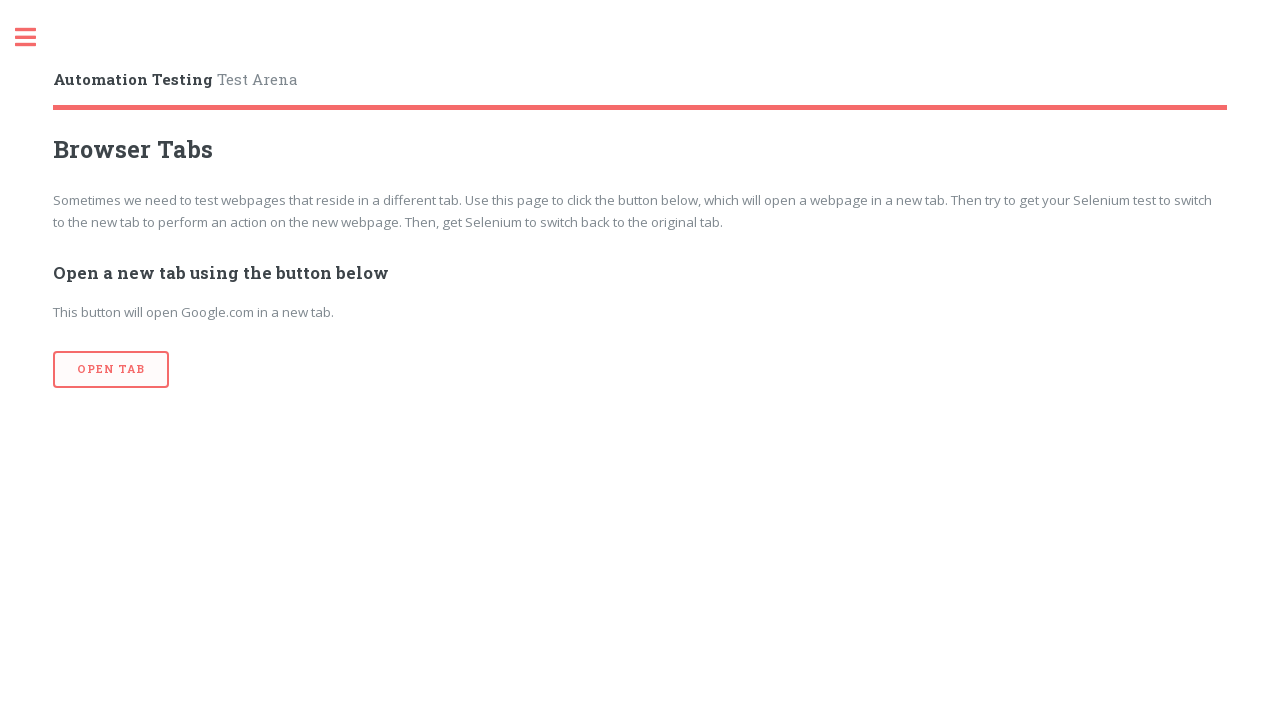

New tab 1 popup captured
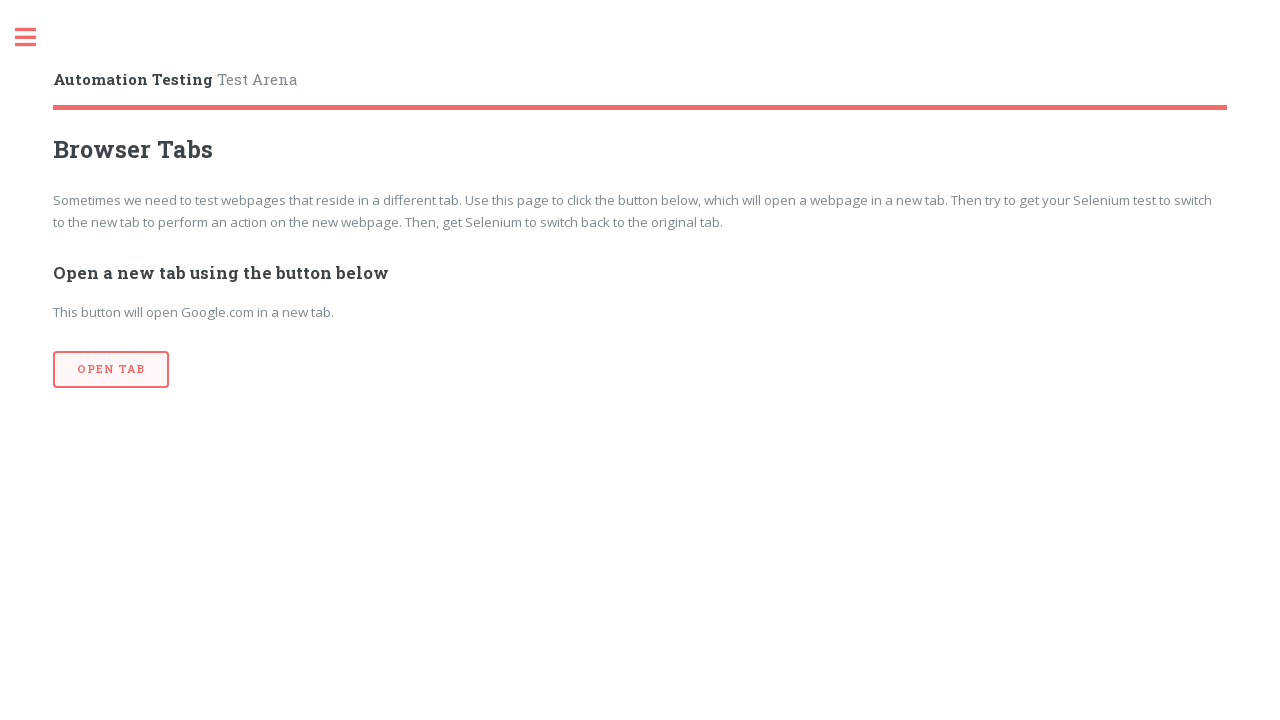

Opened new tab 2 by clicking 'Open Tab' button at (111, 370) on xpath=//input[@value='Open Tab']
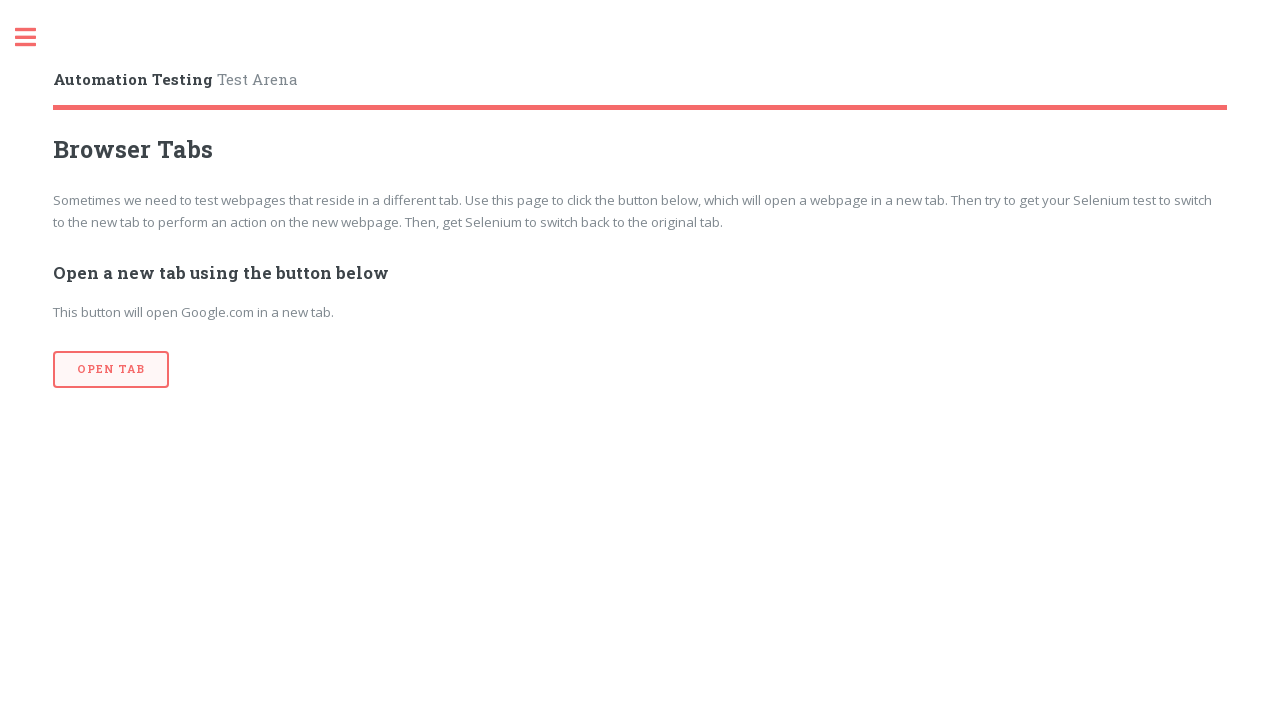

New tab 2 popup captured
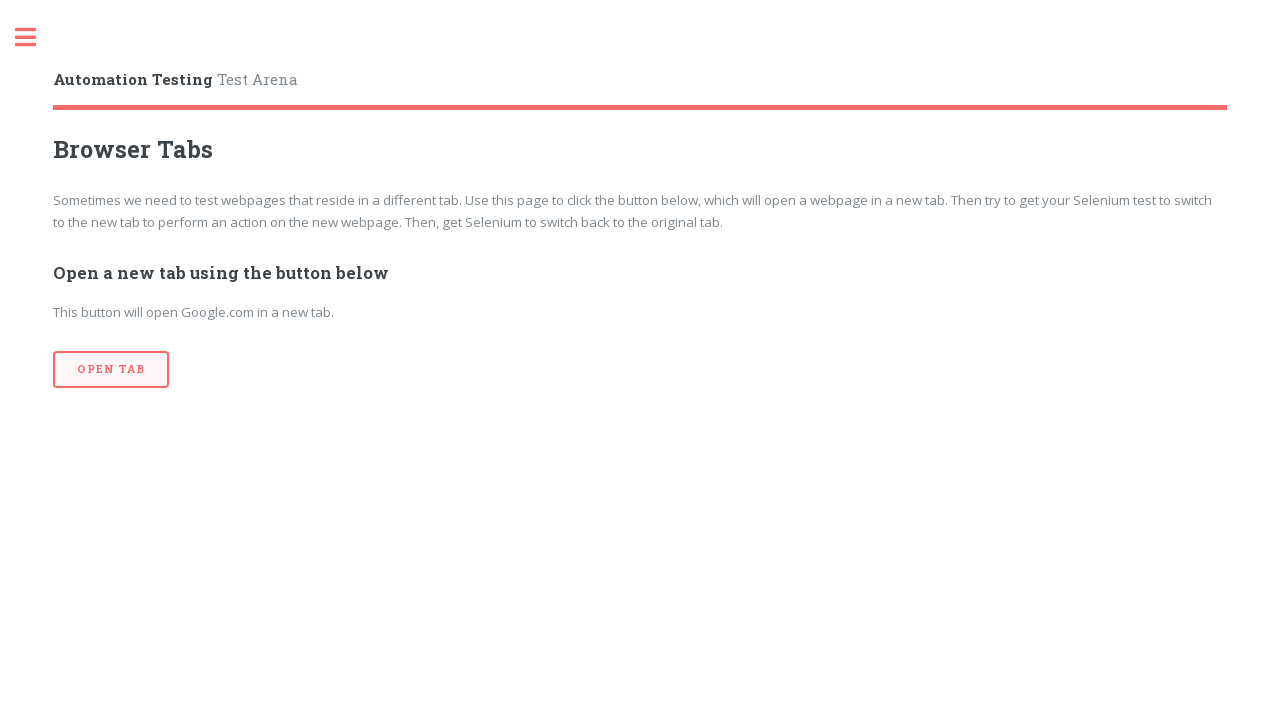

Opened new tab 3 by clicking 'Open Tab' button at (111, 370) on xpath=//input[@value='Open Tab']
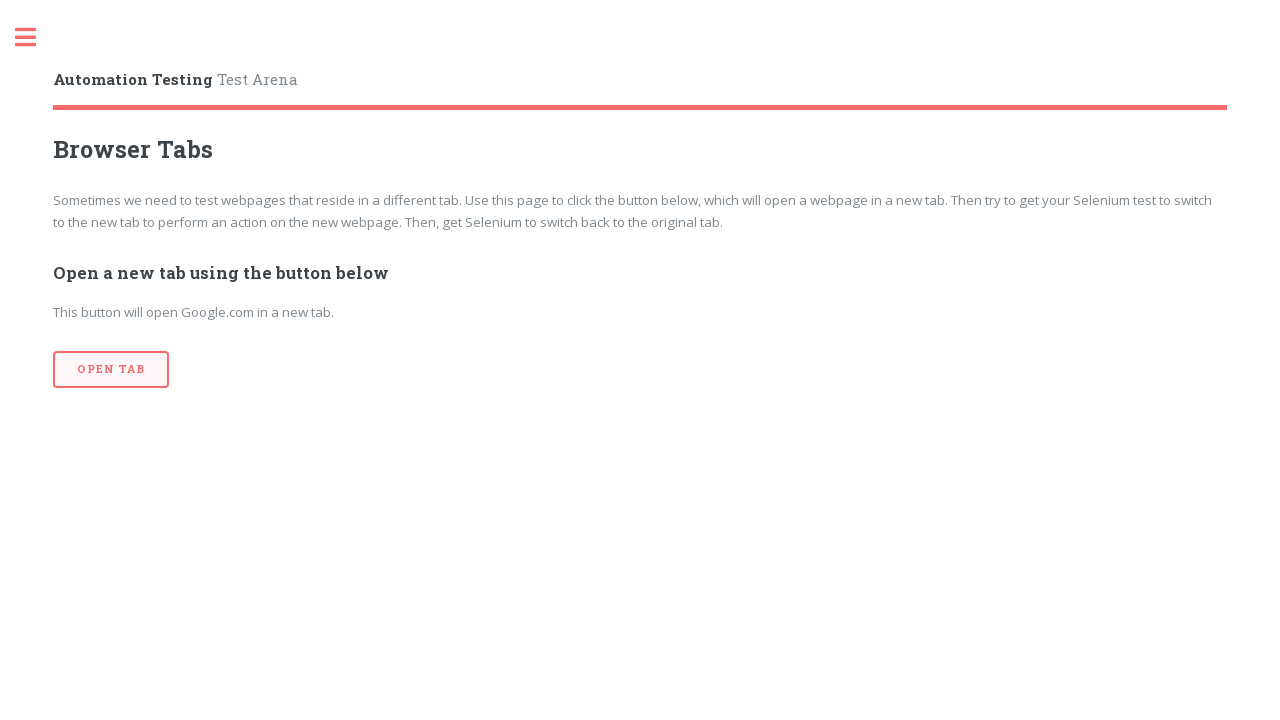

New tab 3 popup captured
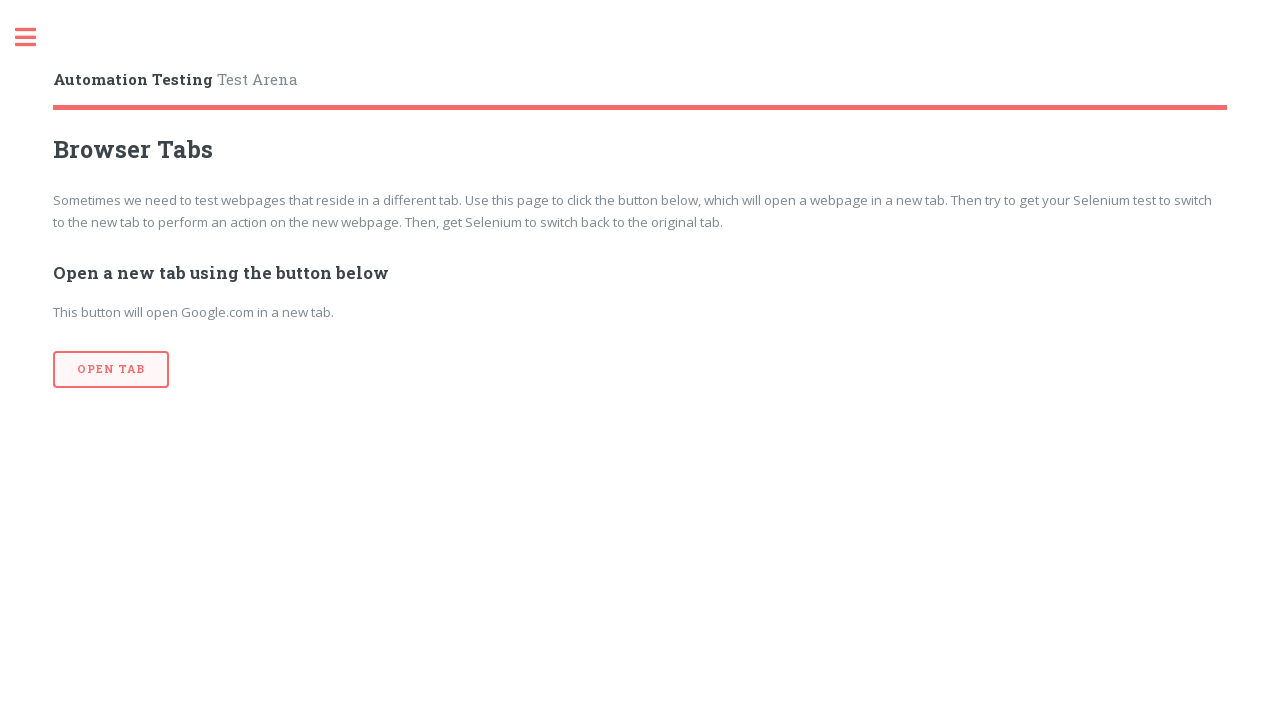

Retrieved all open tabs - total count: 4
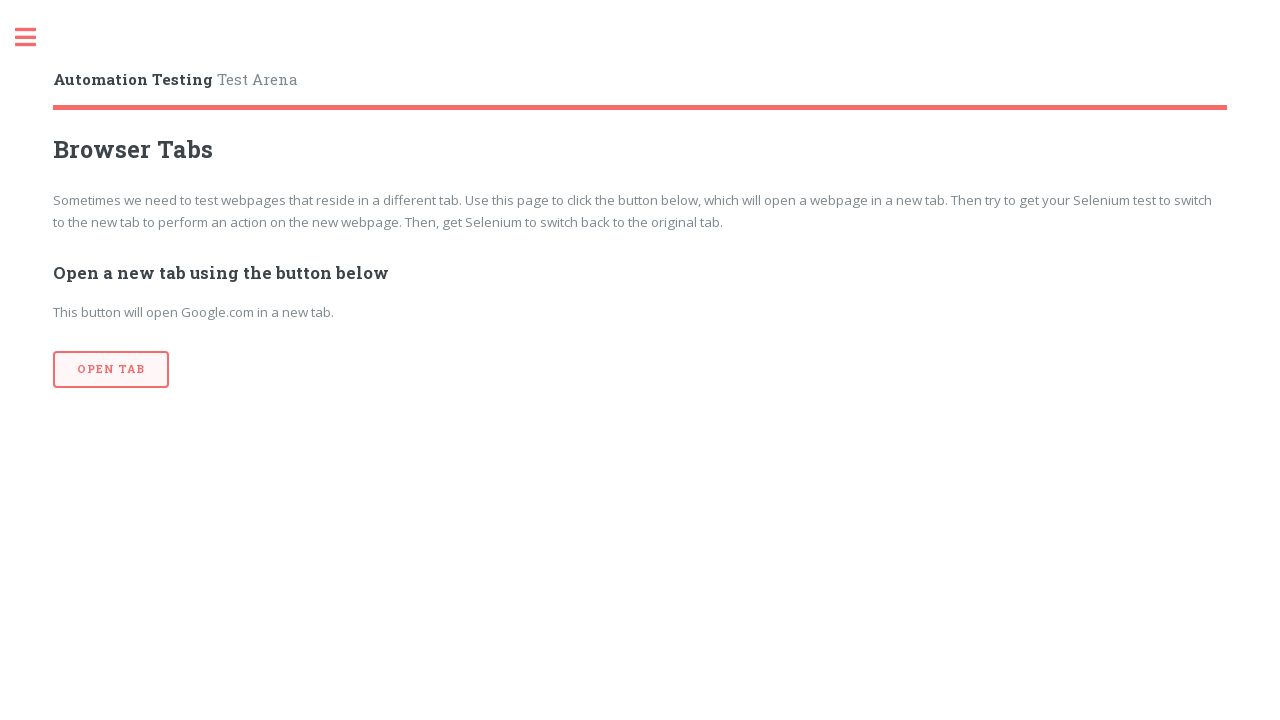

Switched to next tab and brought it to front
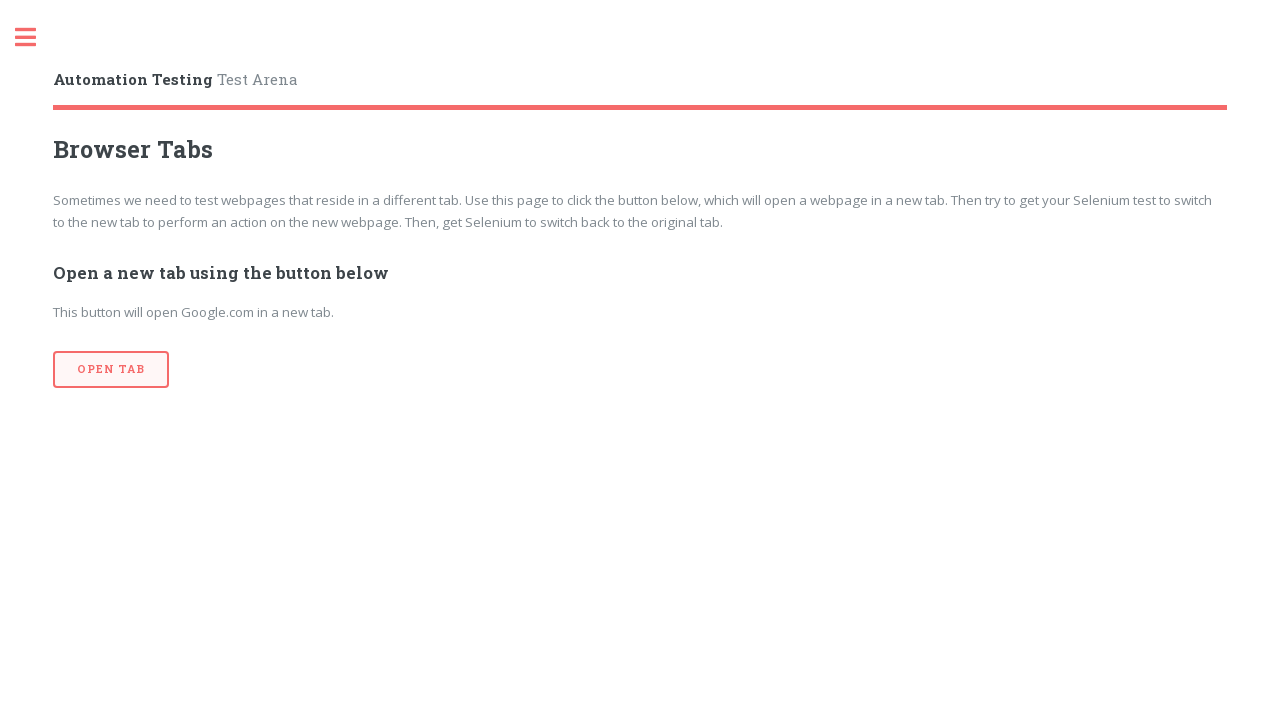

Waited 1500ms on current tab
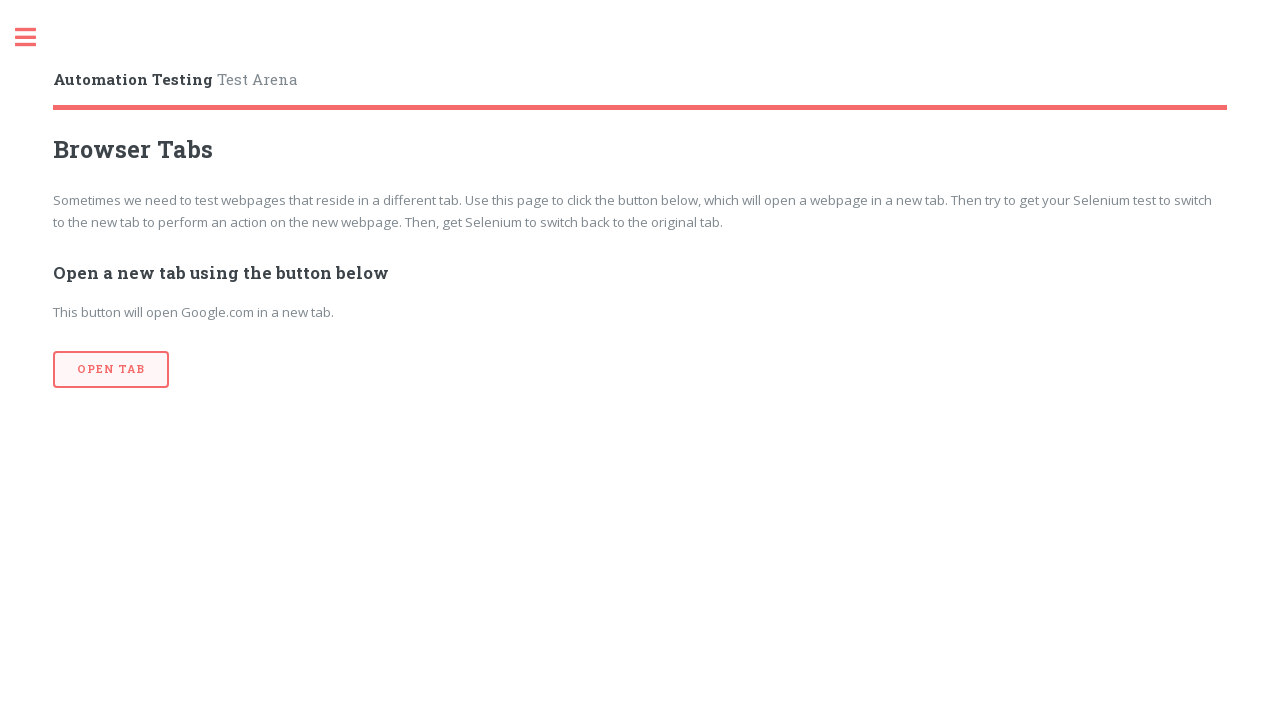

Switched to next tab and brought it to front
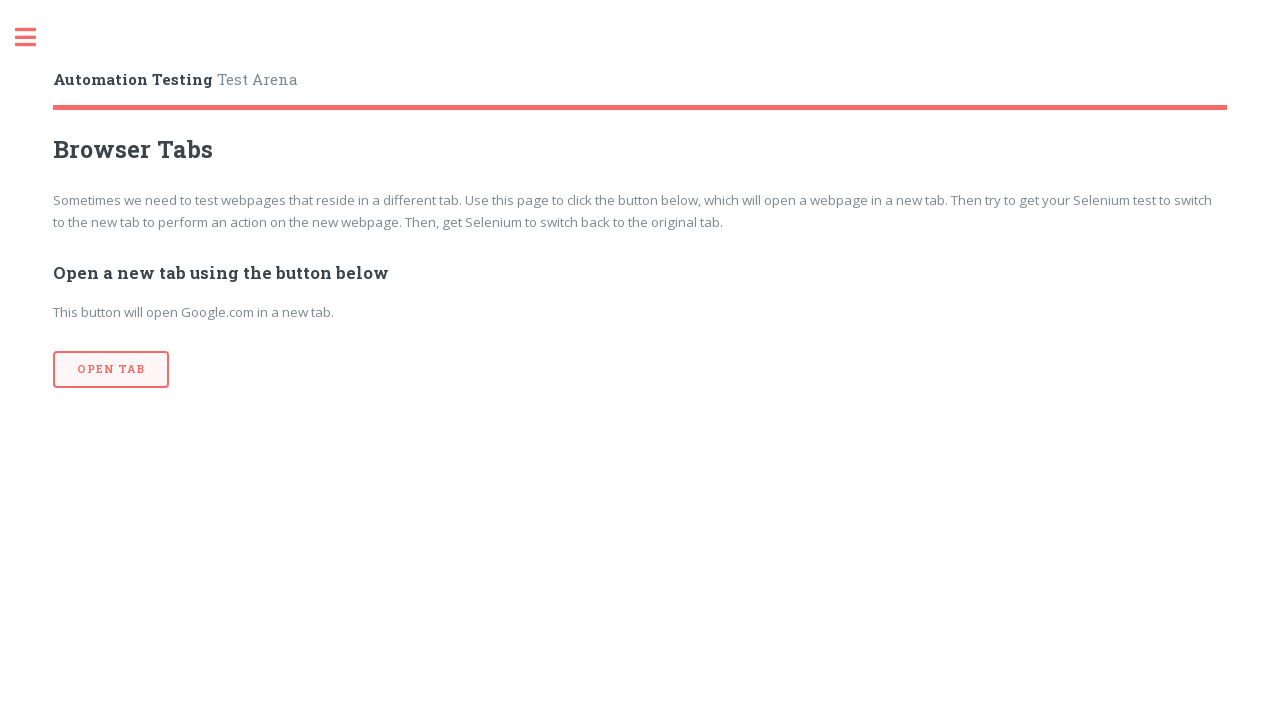

Waited 1500ms on current tab
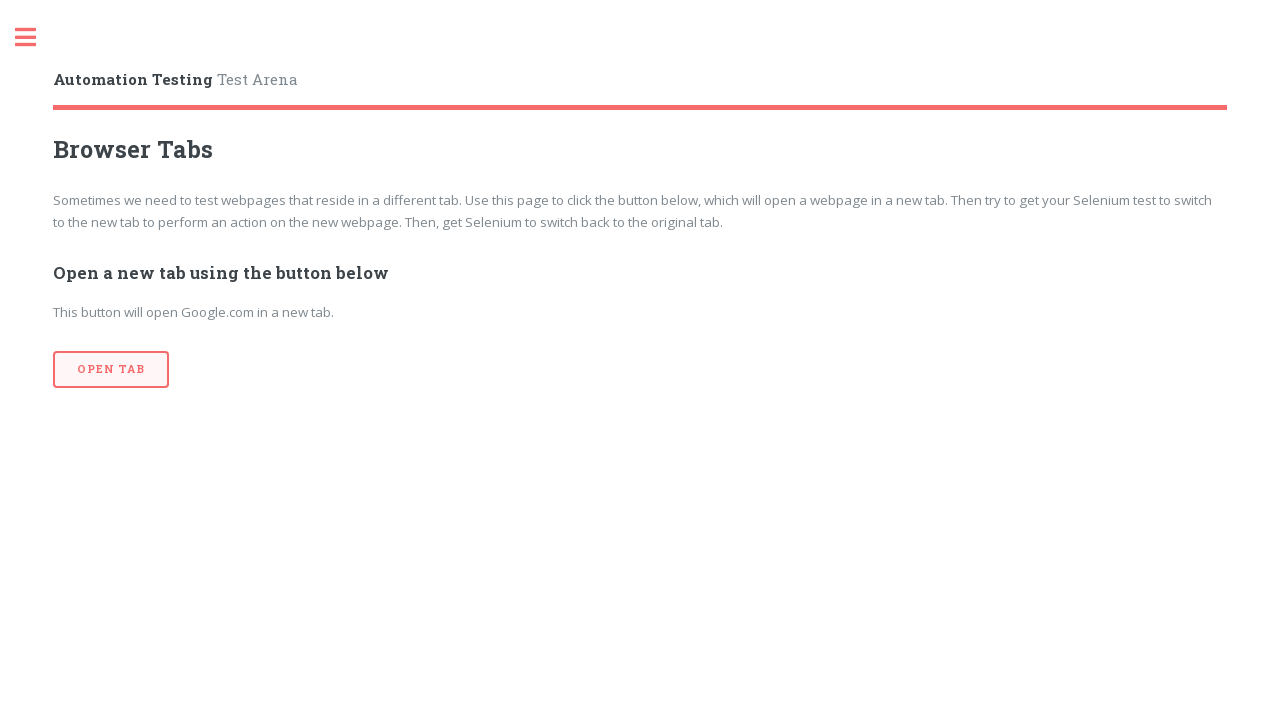

Switched to next tab and brought it to front
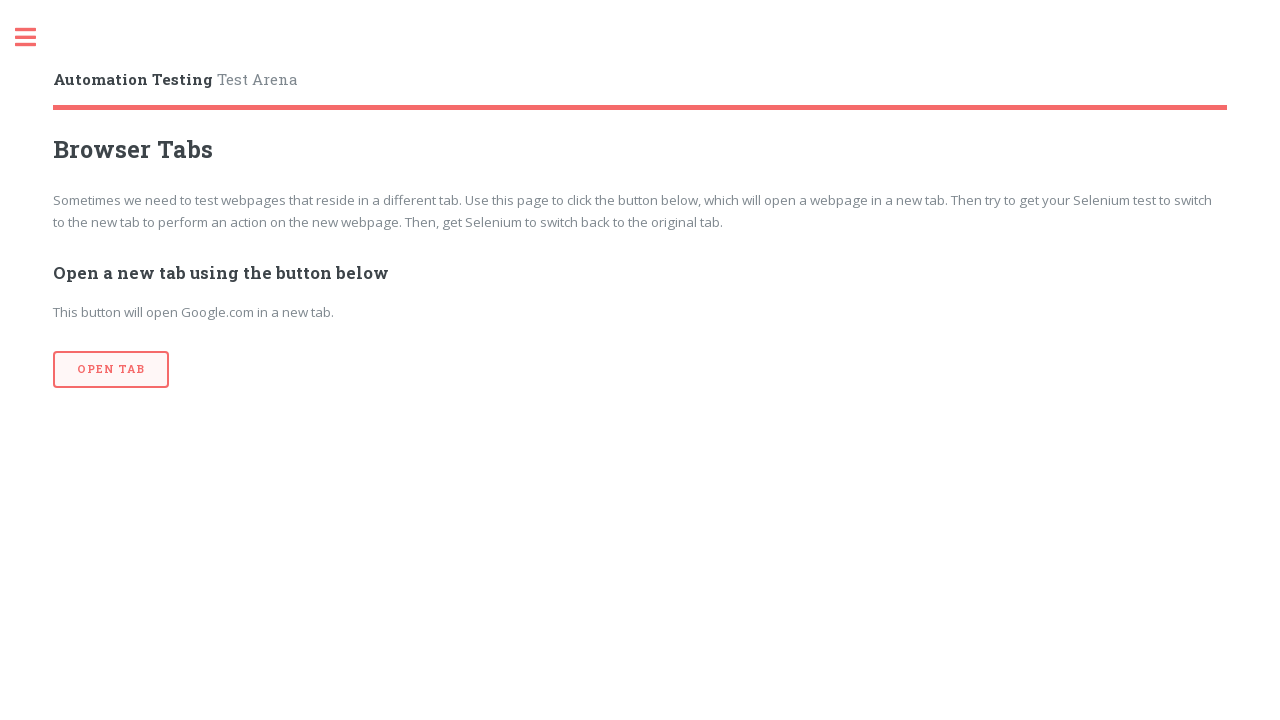

Waited 1500ms on current tab
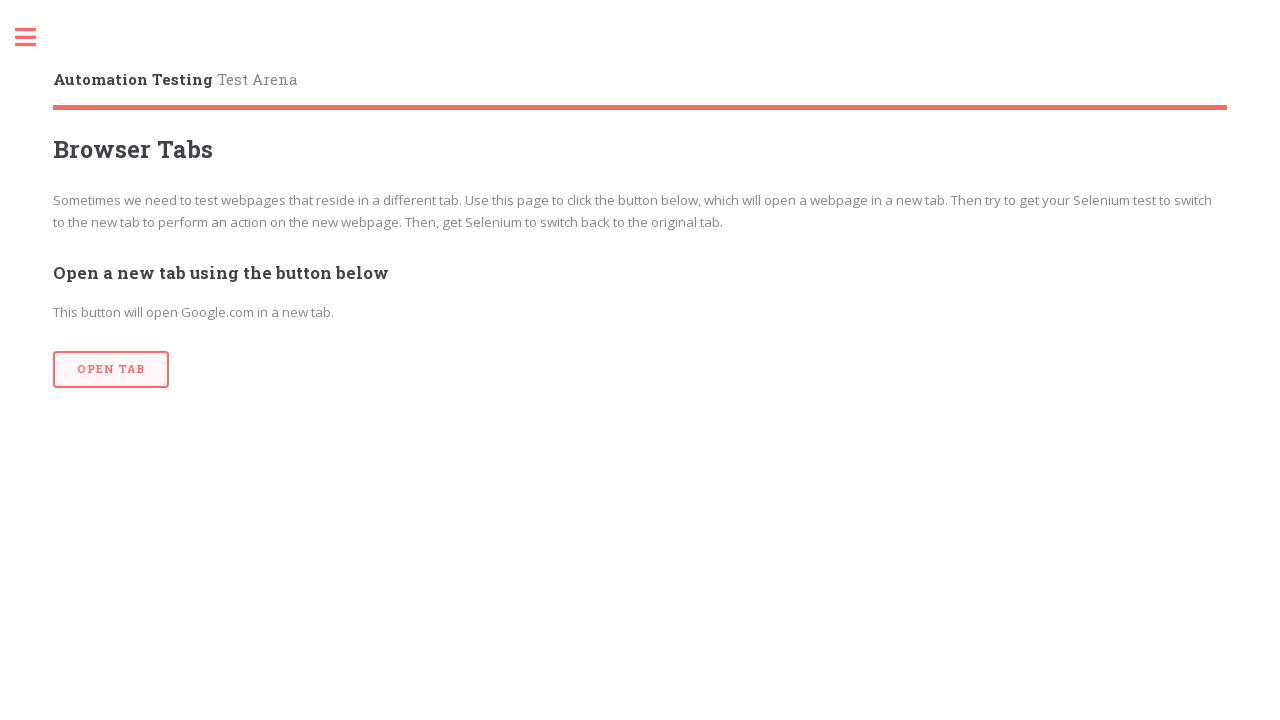

Switched to next tab and brought it to front
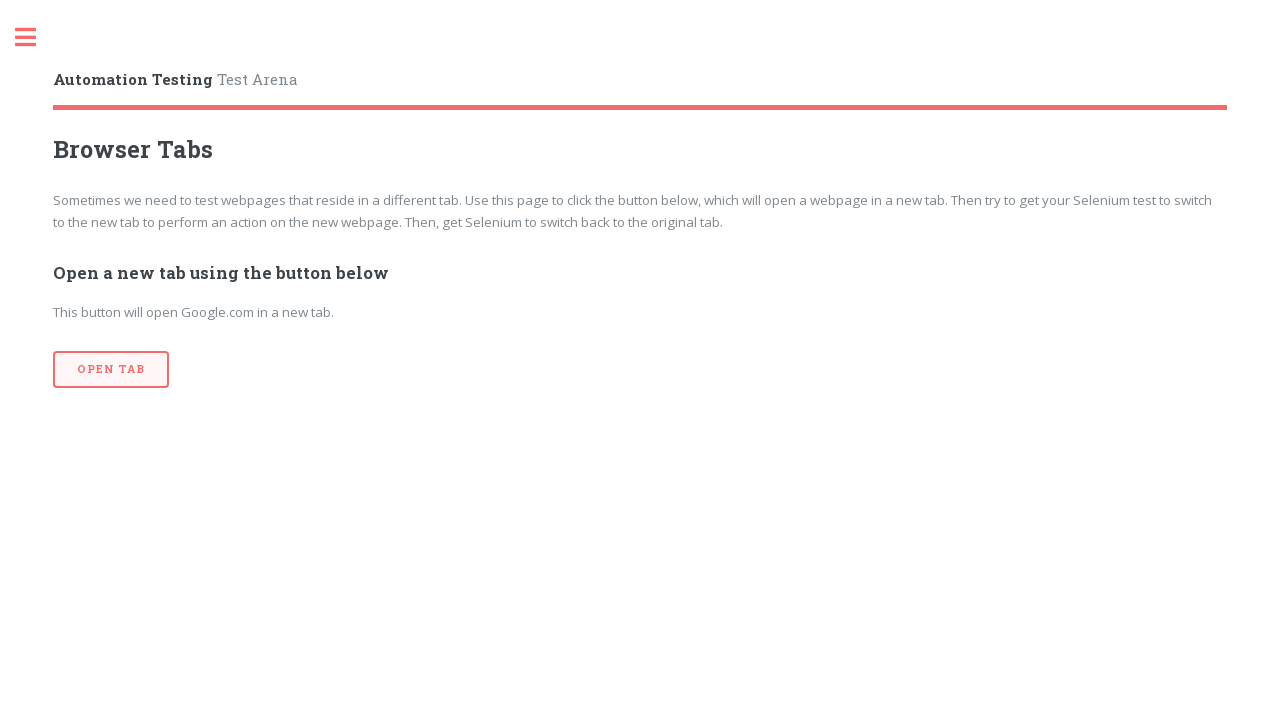

Waited 1500ms on current tab
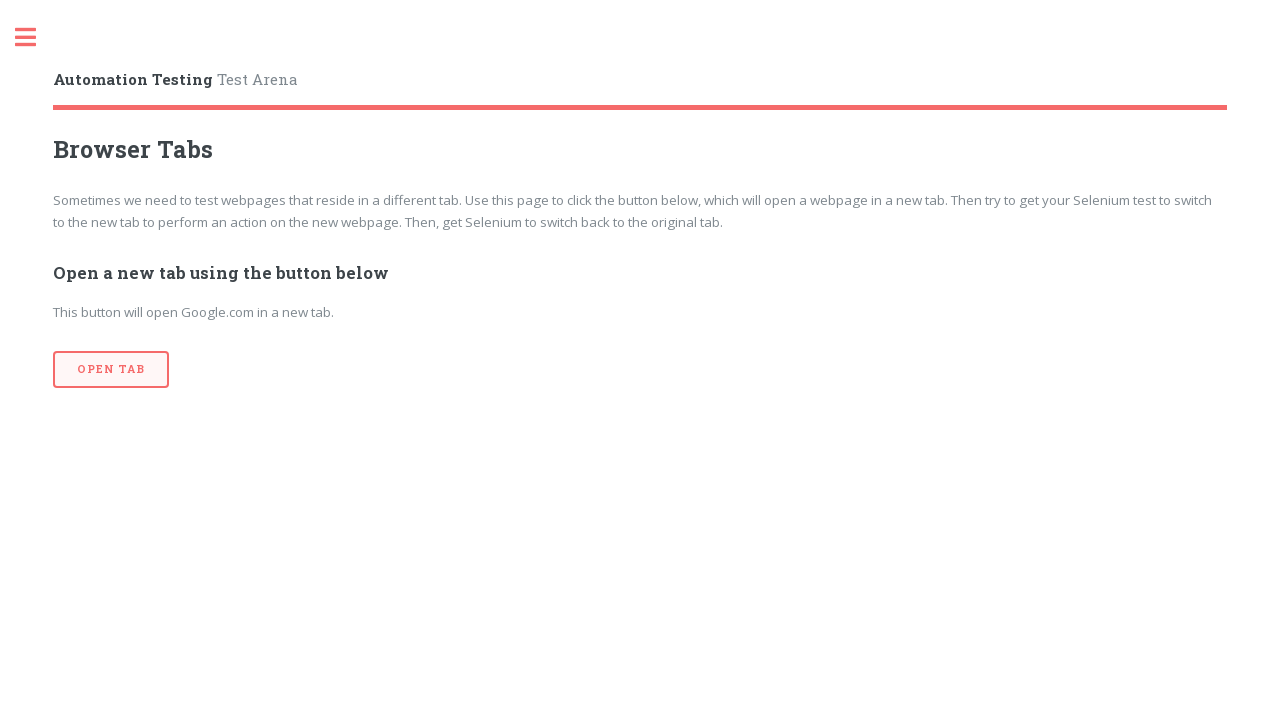

Switched back to the first tab
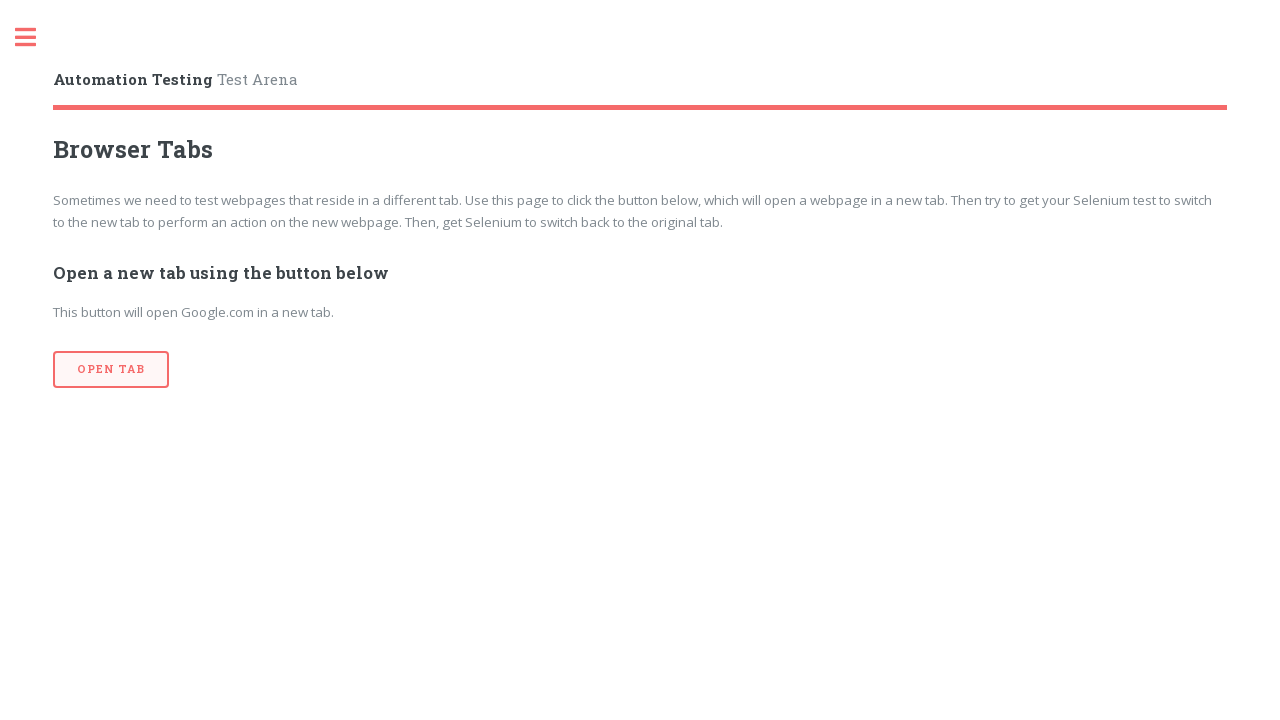

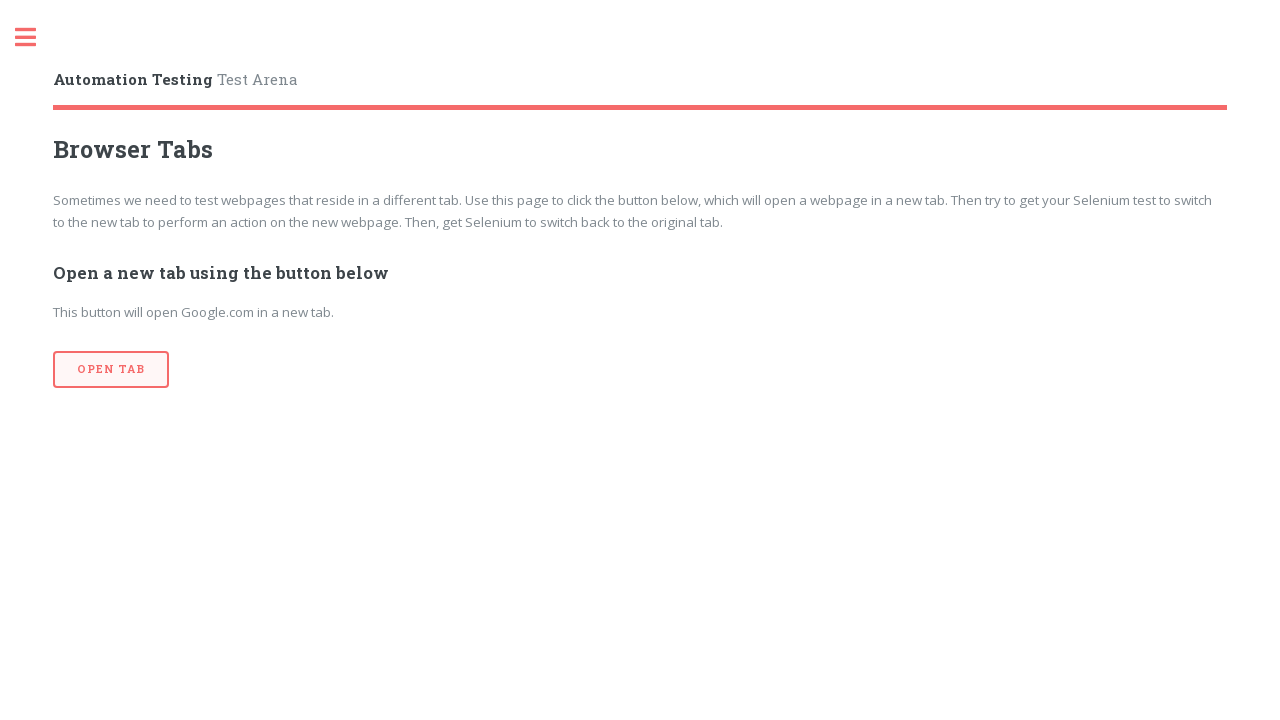